Tests a basic web form by locating a text box element and clicking the submit button on the Selenium demo page

Starting URL: https://www.selenium.dev/selenium/web/web-form.html

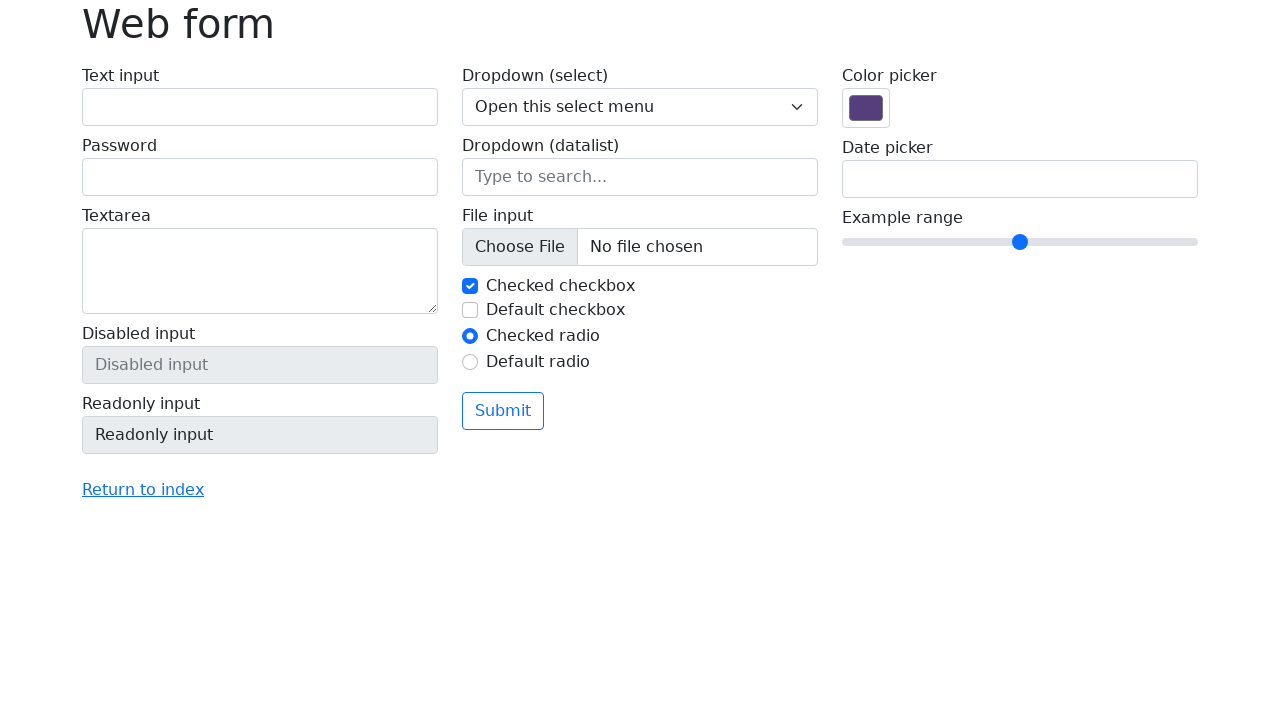

Verified page title is 'Web form'
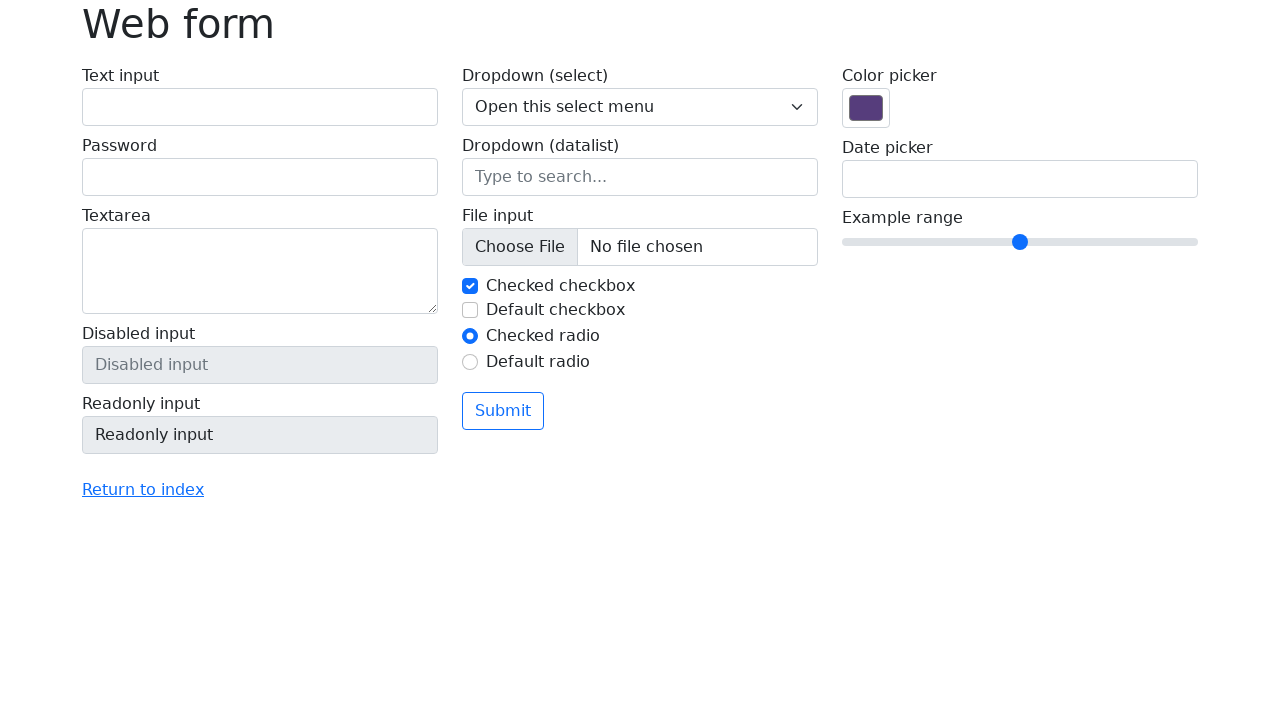

Clicked the submit button at (503, 411) on button
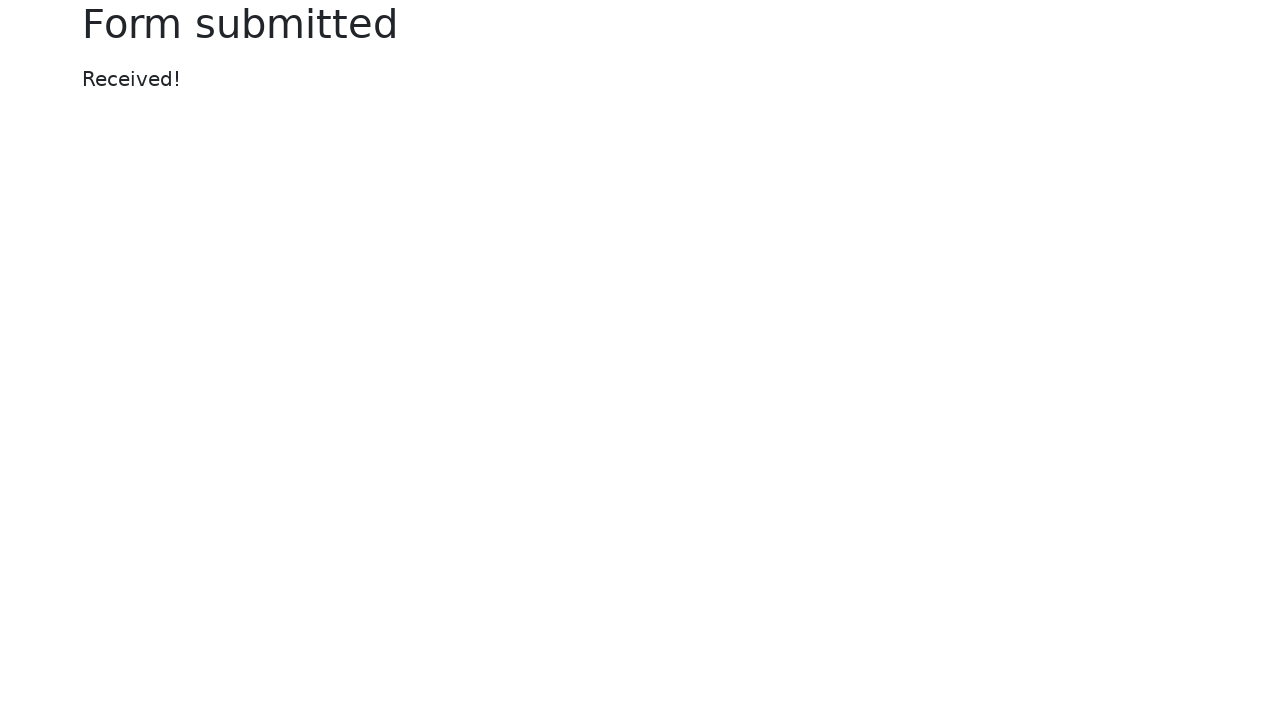

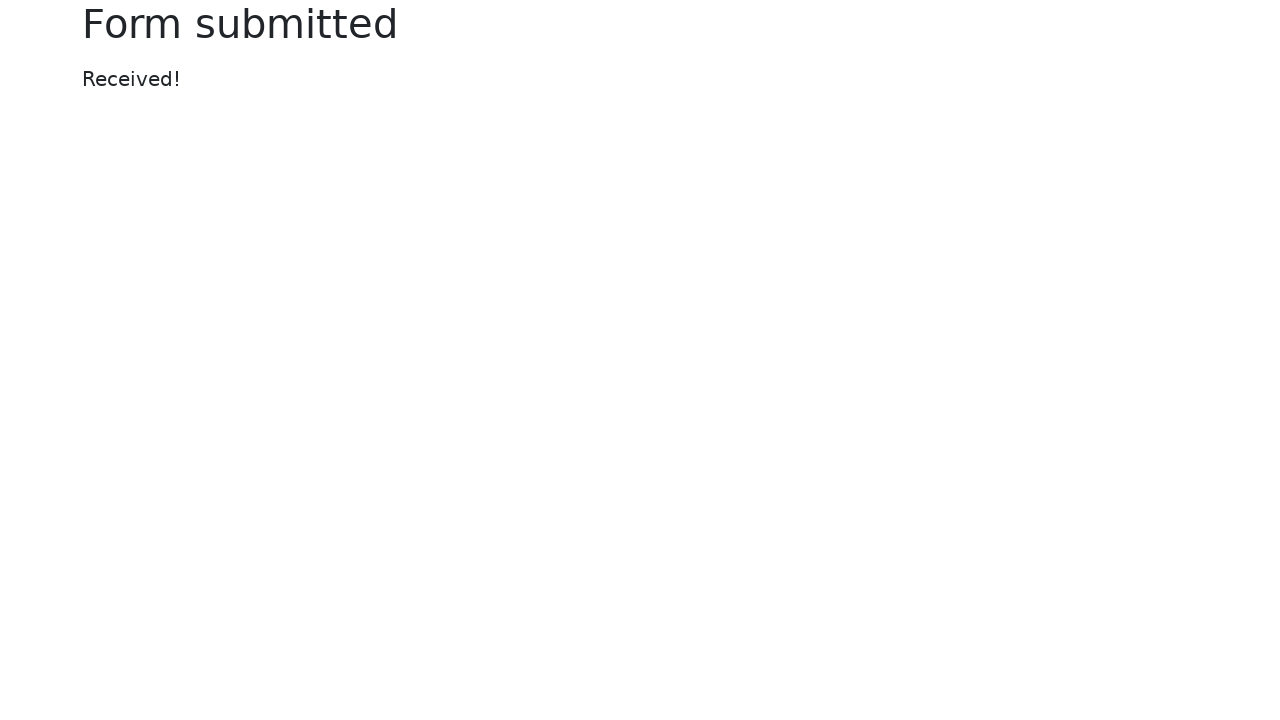